Tests radio button selection by clicking the Hockey radio button on a practice form

Starting URL: https://practice.cydeo.com/radio_buttons

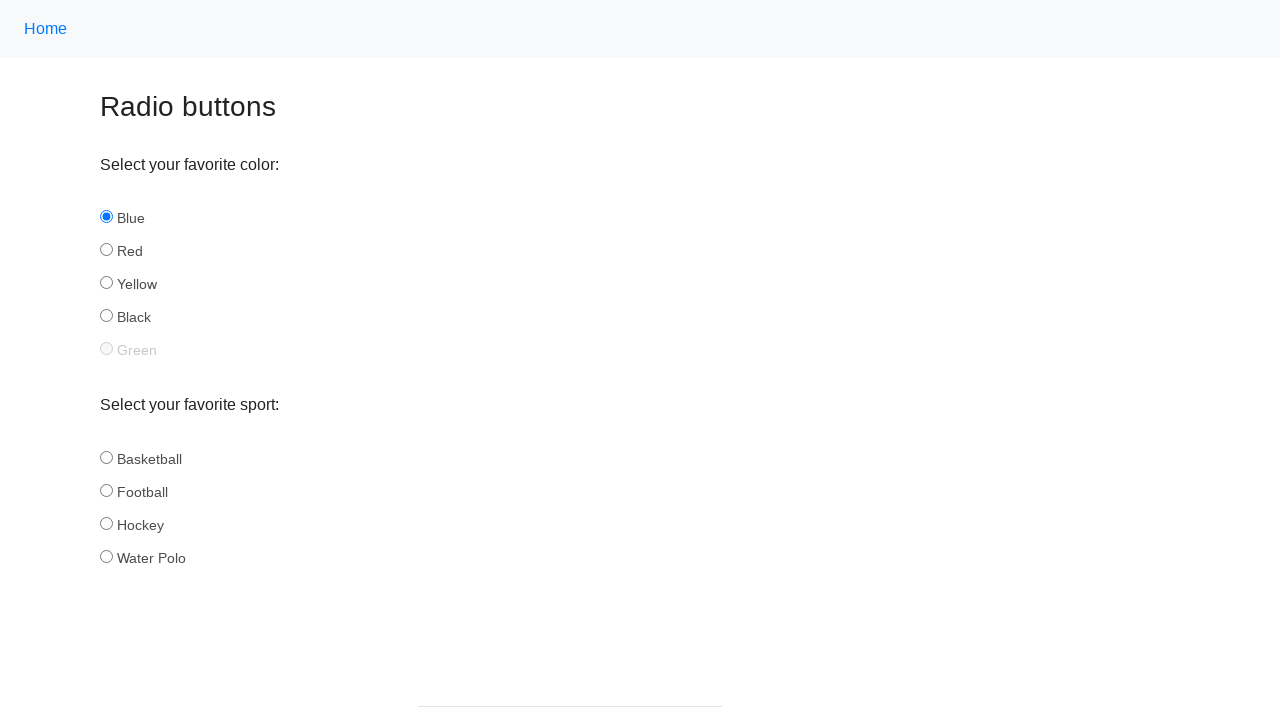

Clicked the Hockey radio button at (106, 523) on input#hockey
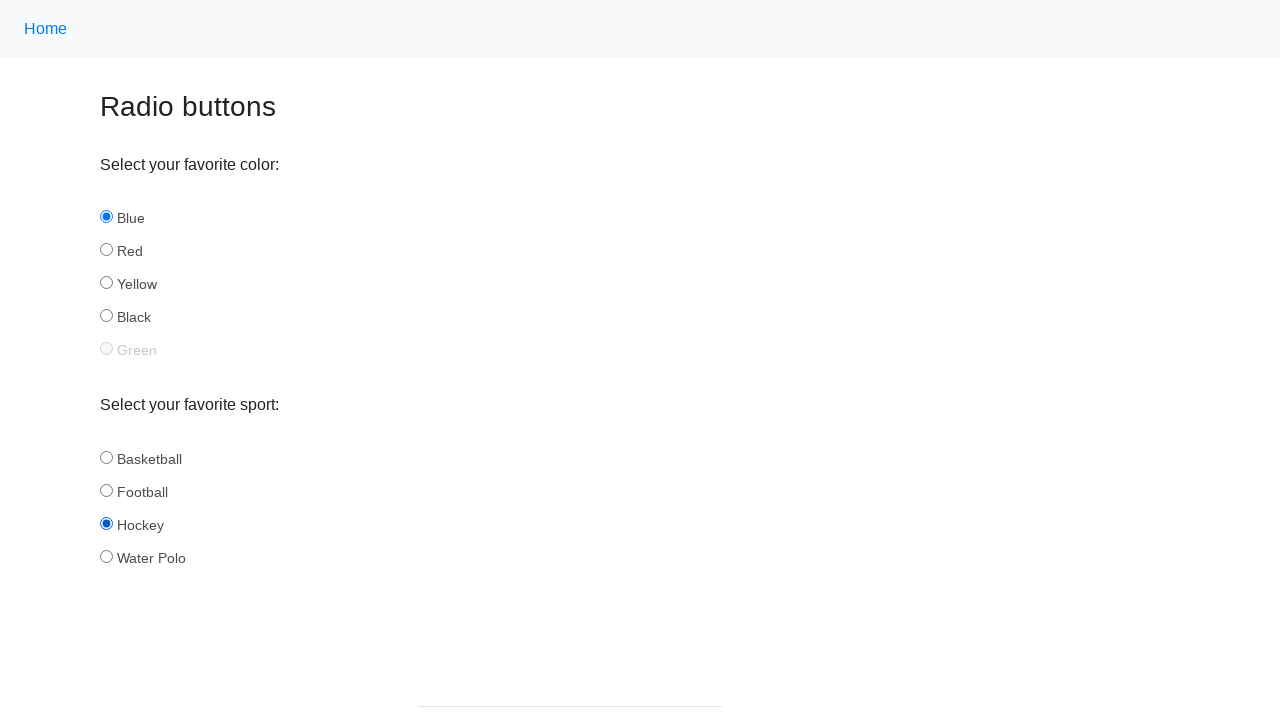

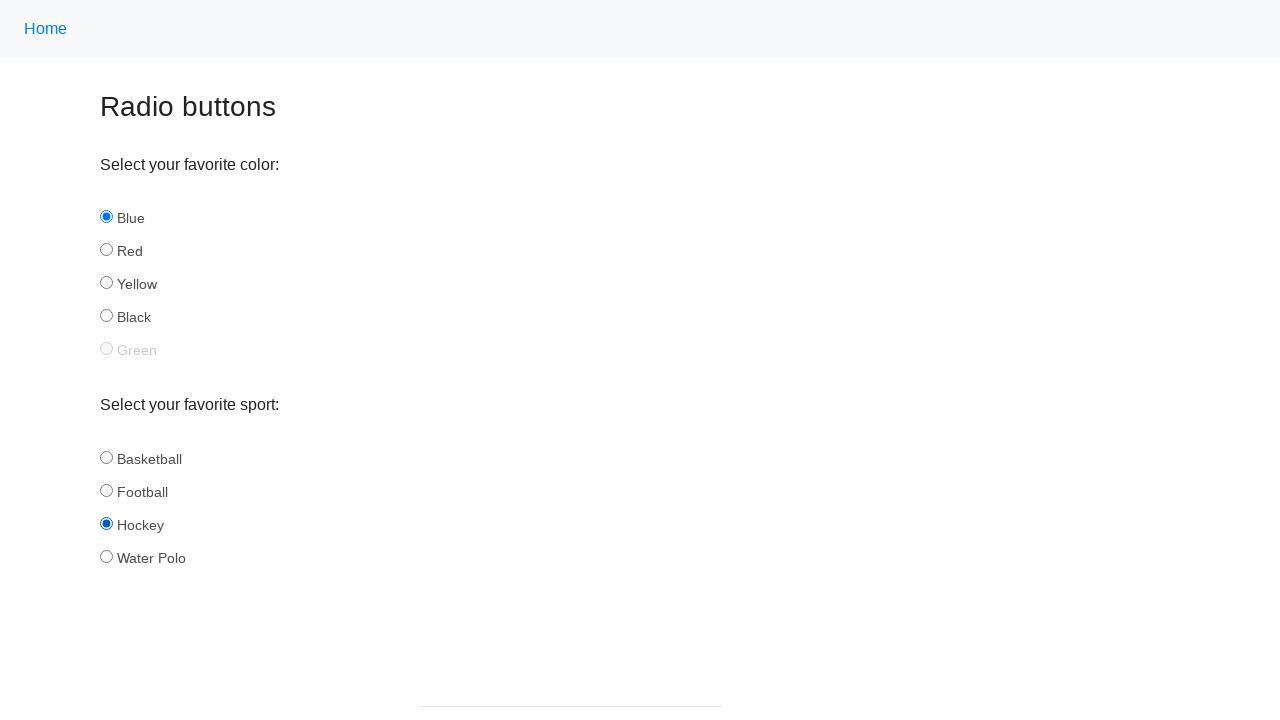